Tests browser window/tab switching functionality by clicking a button that opens a new tab, iterating through window handles, and switching back to the original window.

Starting URL: https://formy-project.herokuapp.com/switch-window

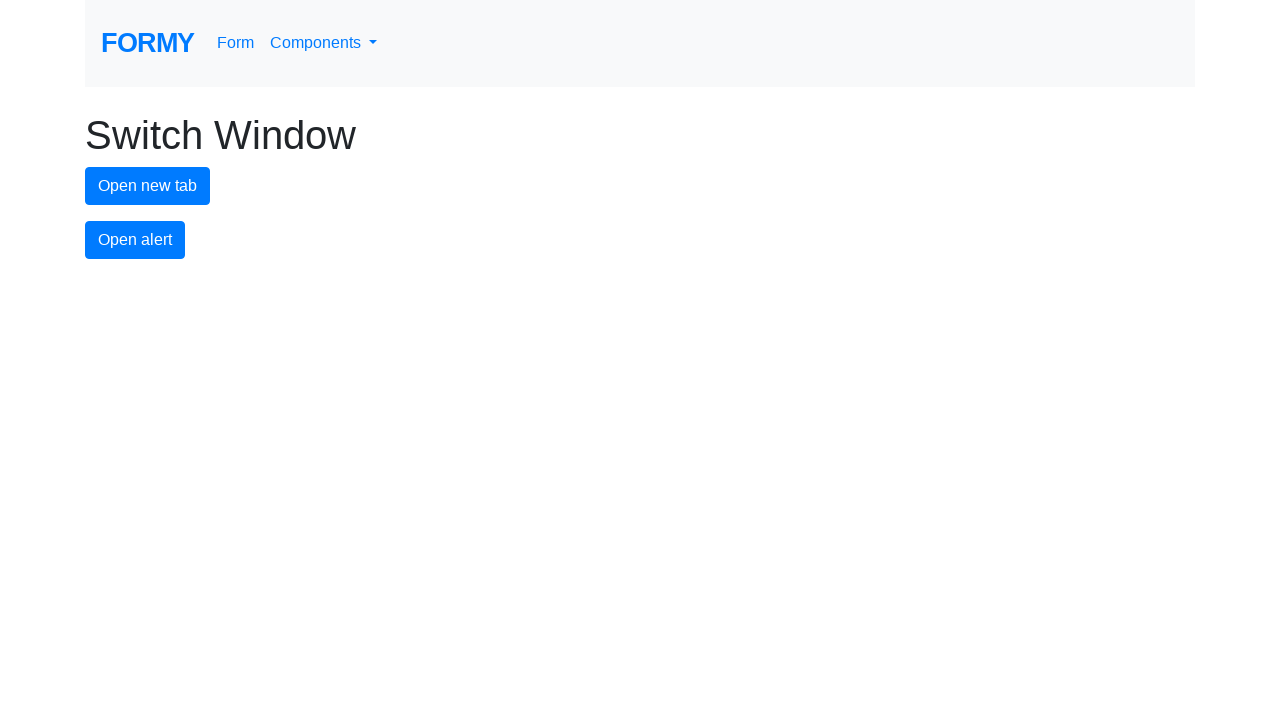

Clicked new tab button to open a new window at (148, 186) on #new-tab-button
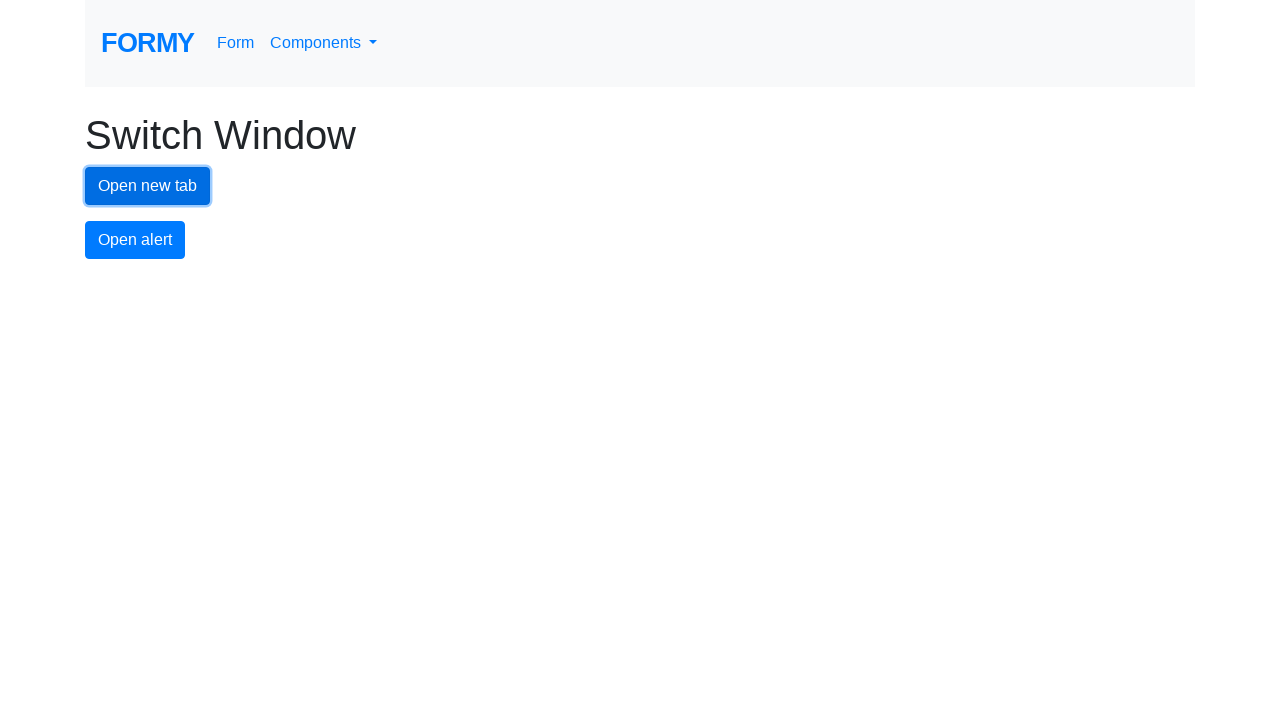

Waited for new tab to open
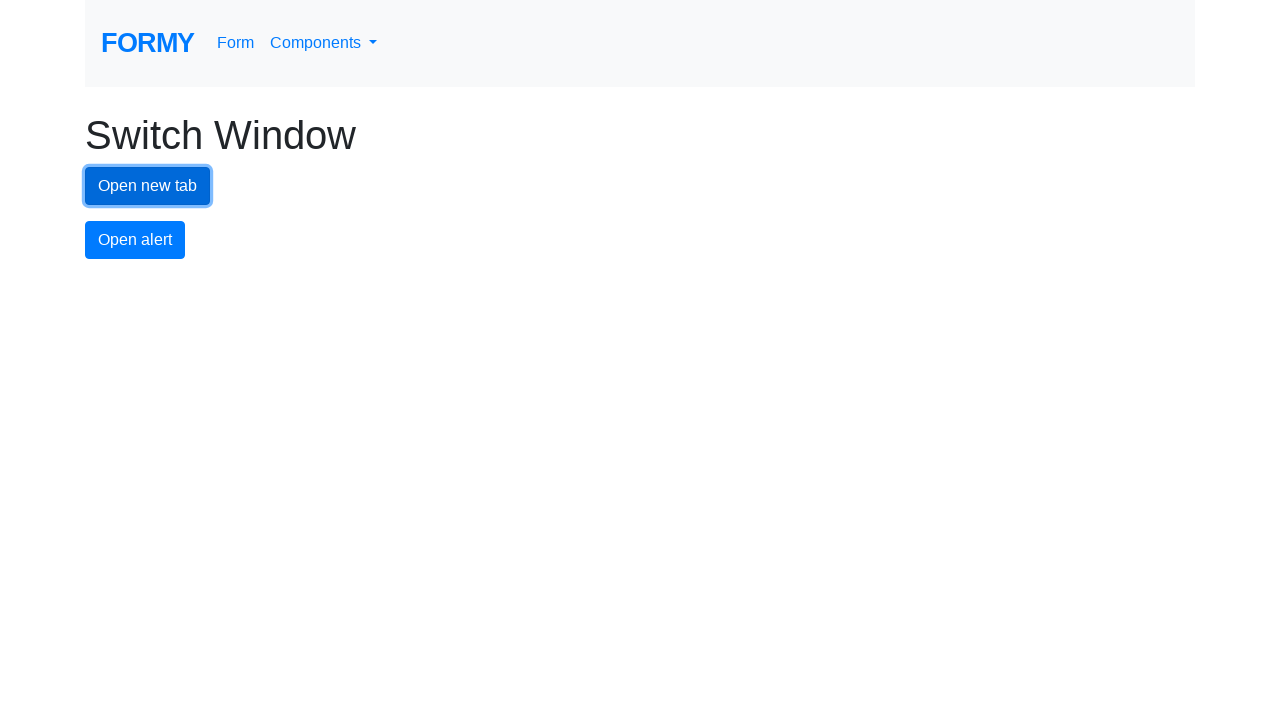

Retrieved all pages from context
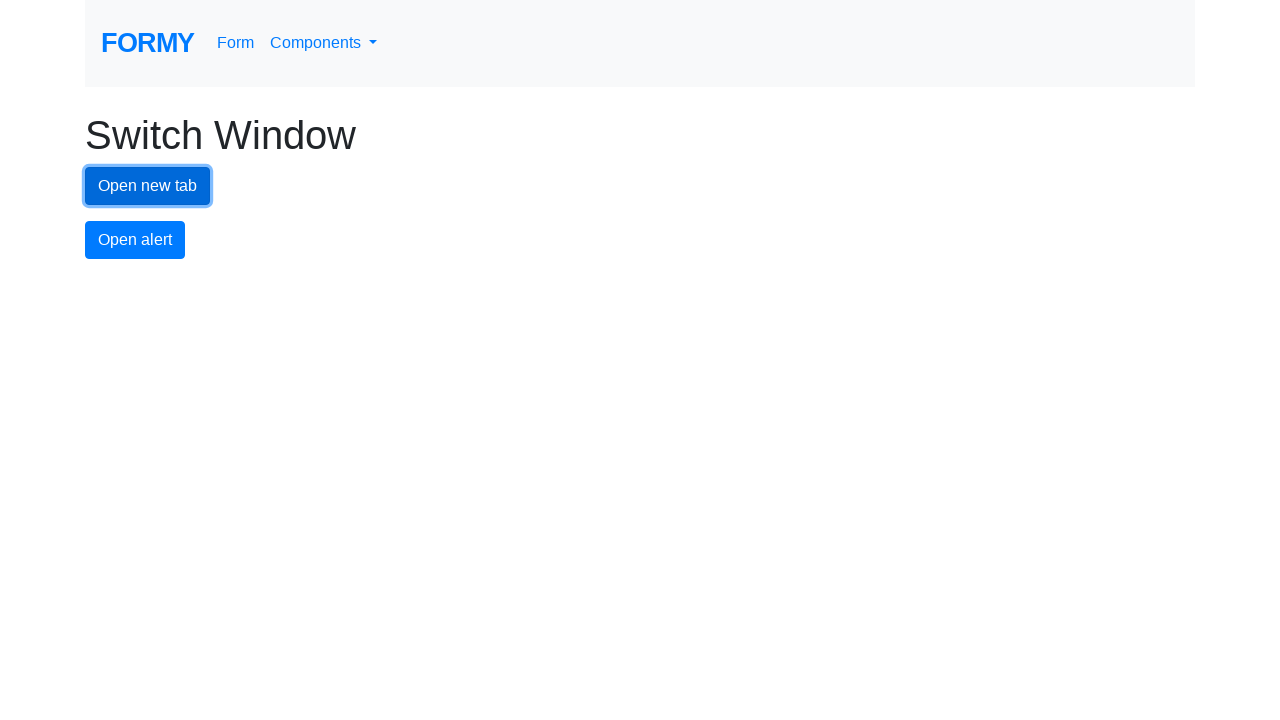

Identified new page as the last opened tab
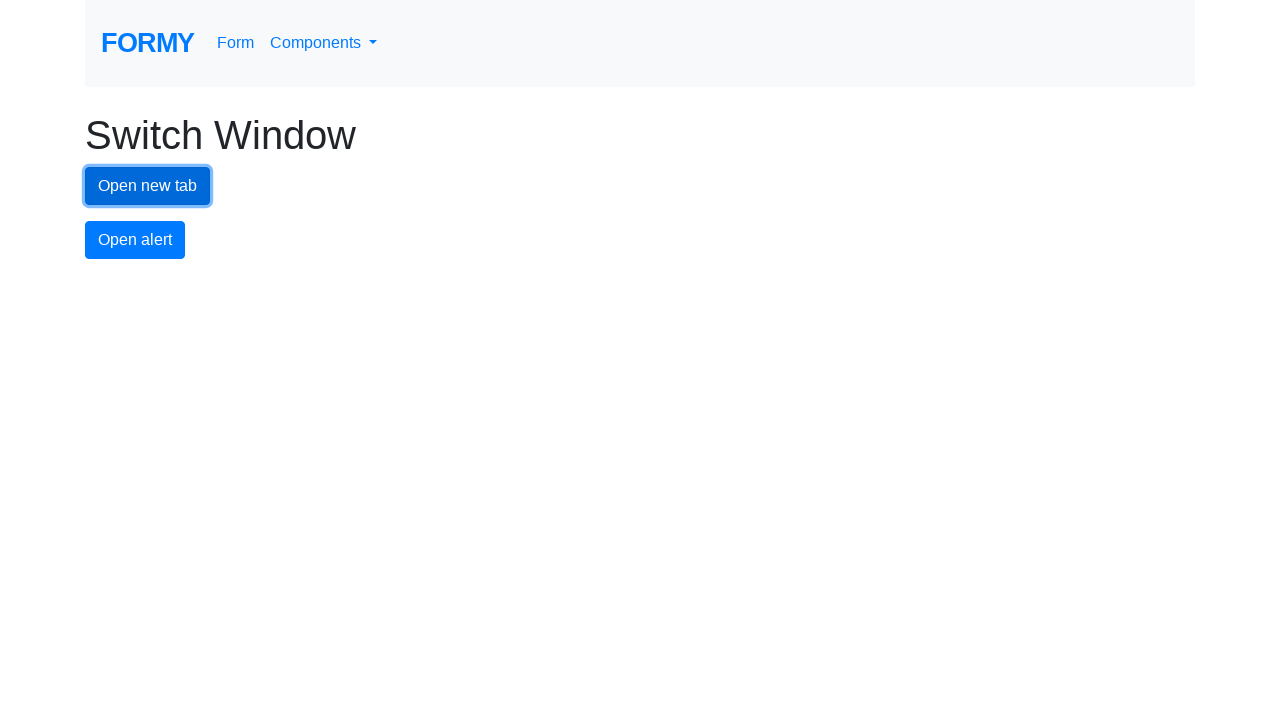

Switched to new tab and brought it to front
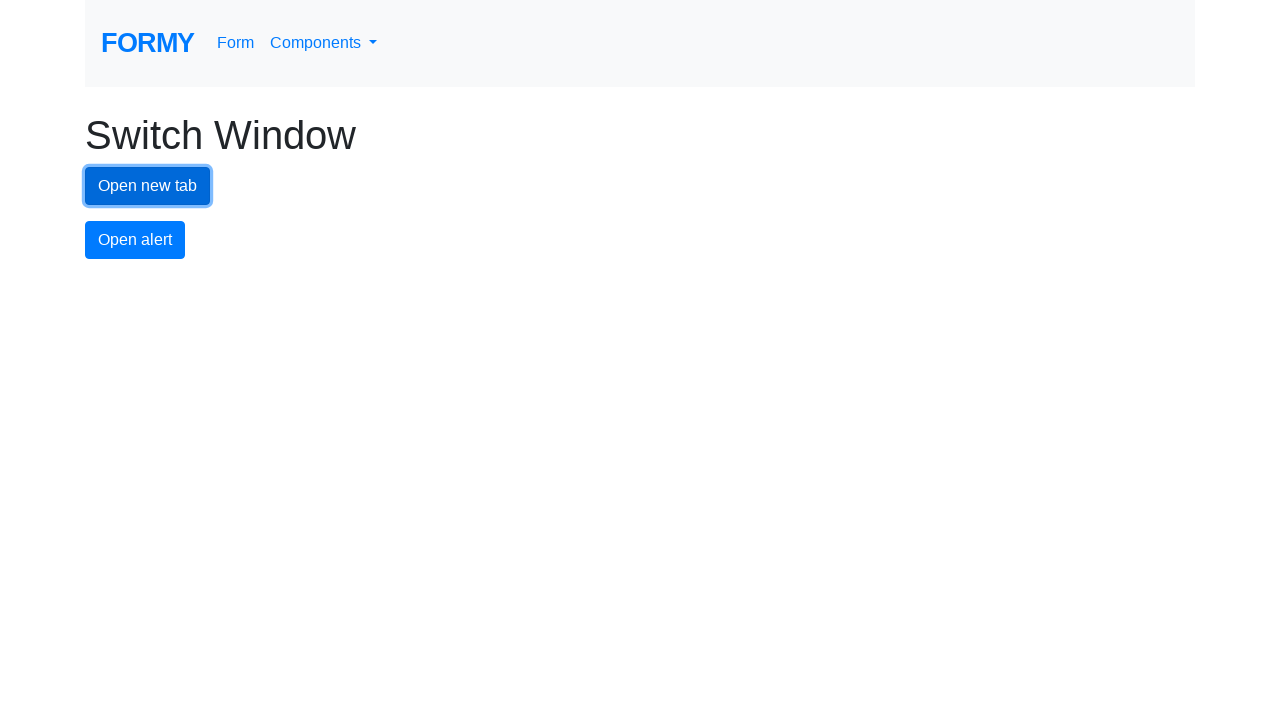

Switched back to original tab
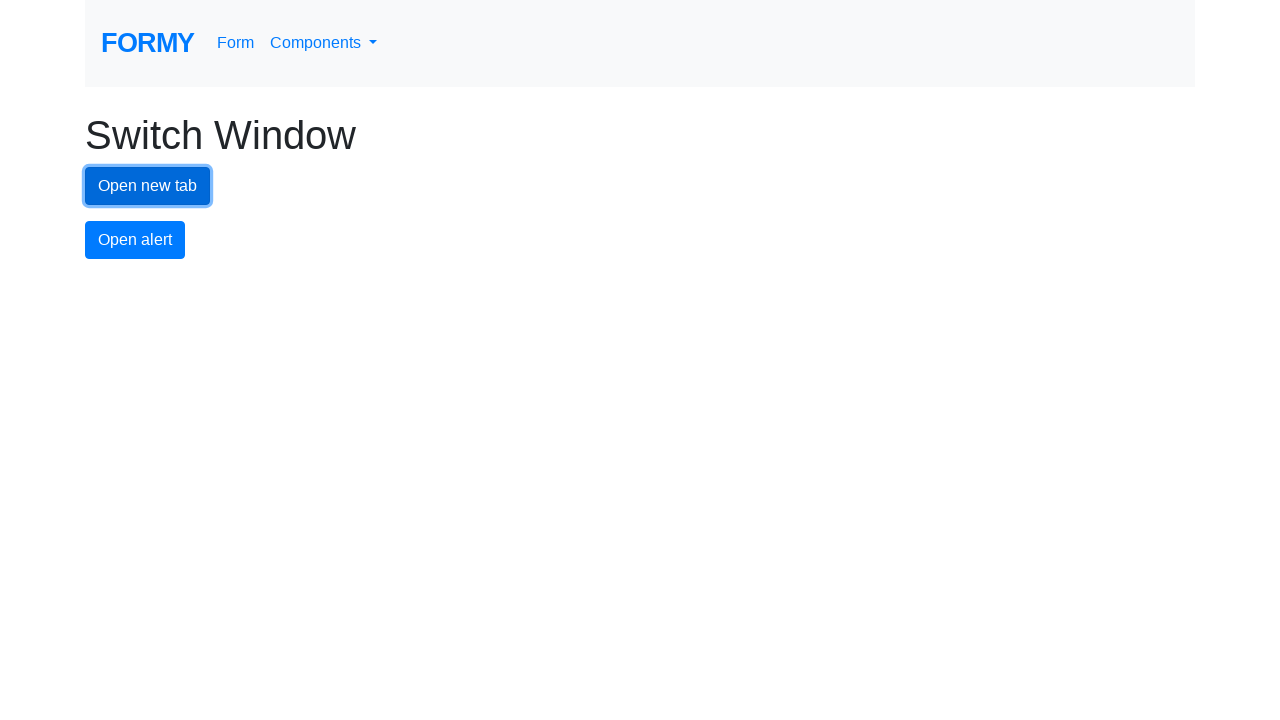

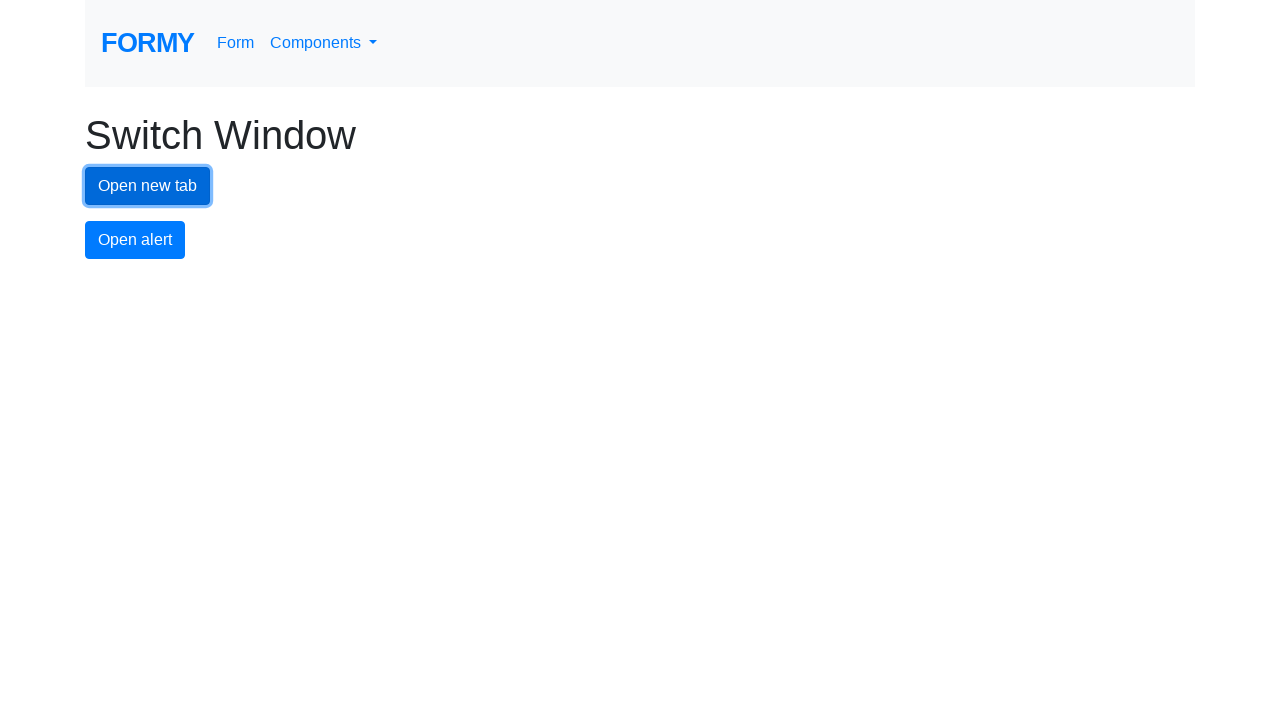